Tests different types of JavaScript alerts including simple alerts, confirm dialogs, and prompt dialogs with text input

Starting URL: https://demo.automationtesting.in/Alerts.html

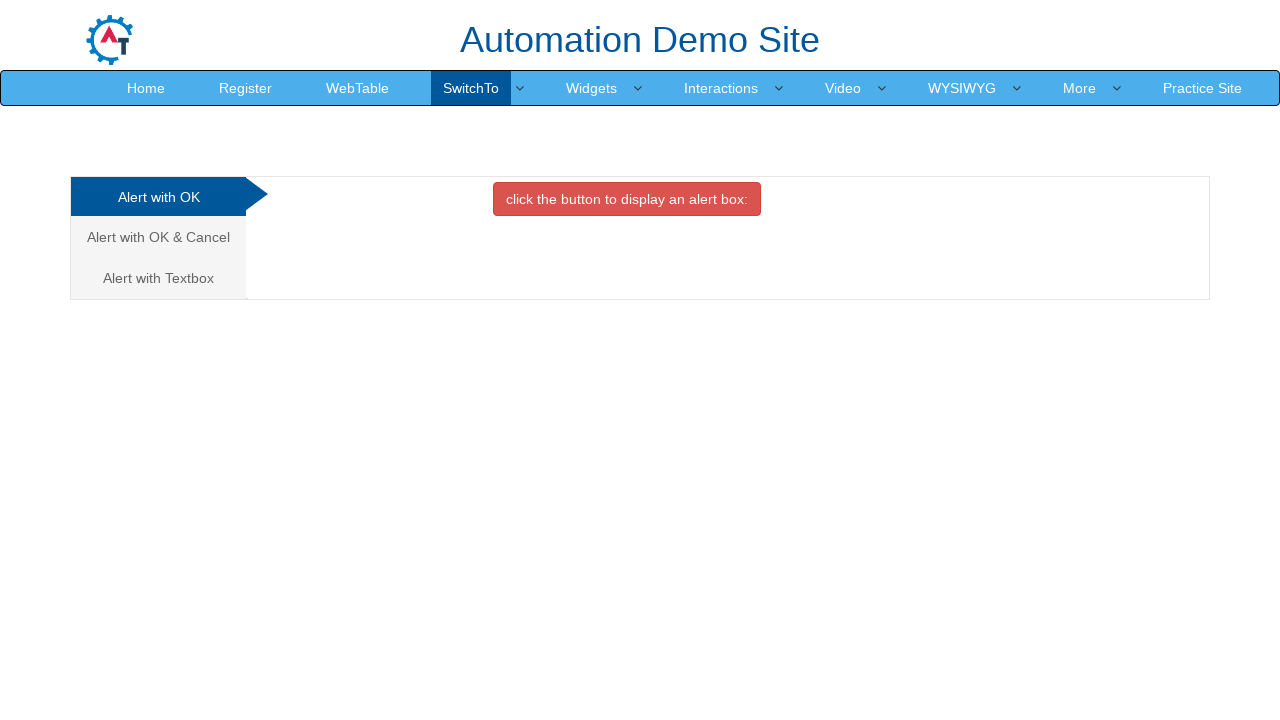

Clicked button to trigger first alert at (627, 199) on #OKTab
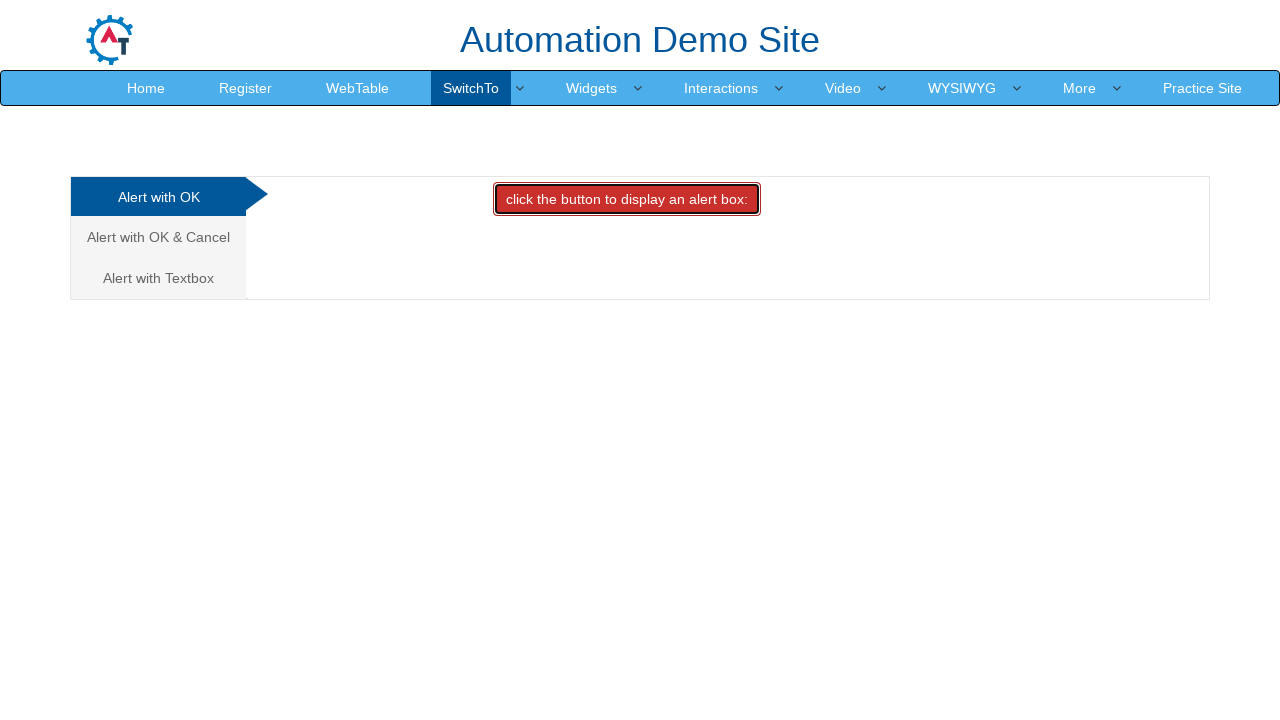

Set up handler for first alert and accepted it
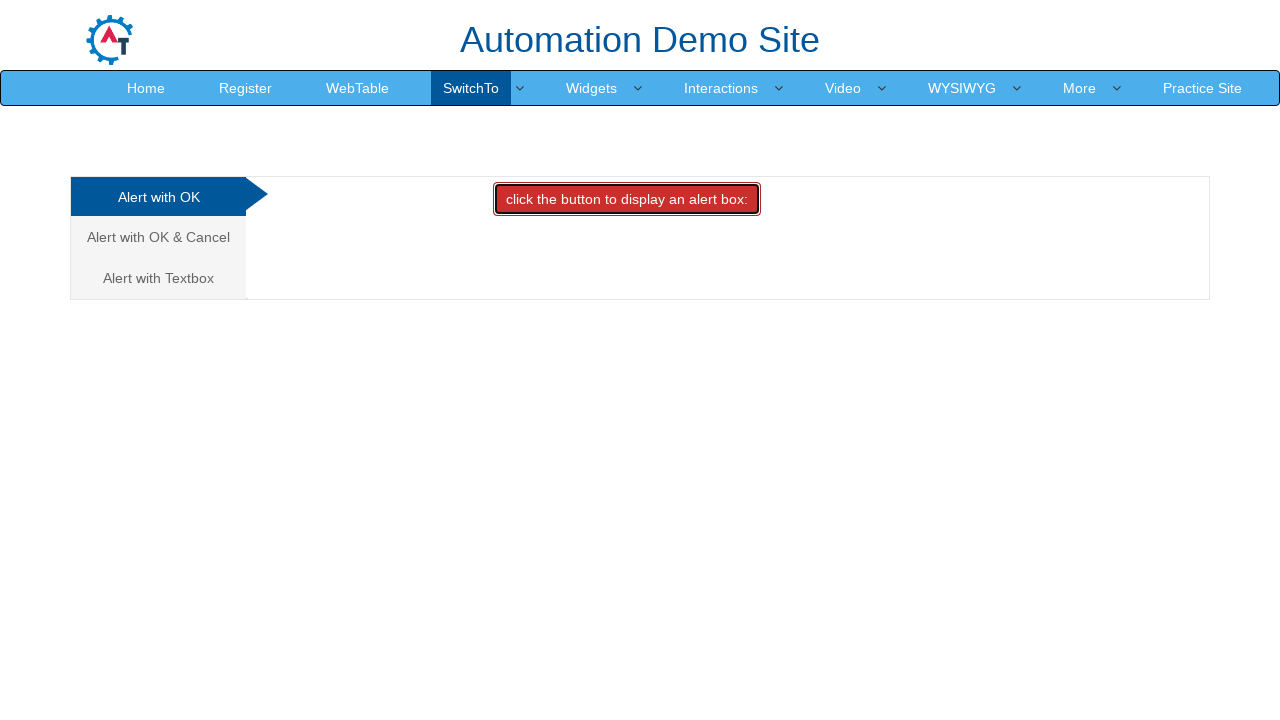

Clicked on second alert tab at (158, 237) on (//a[@class='analystic'])[2]
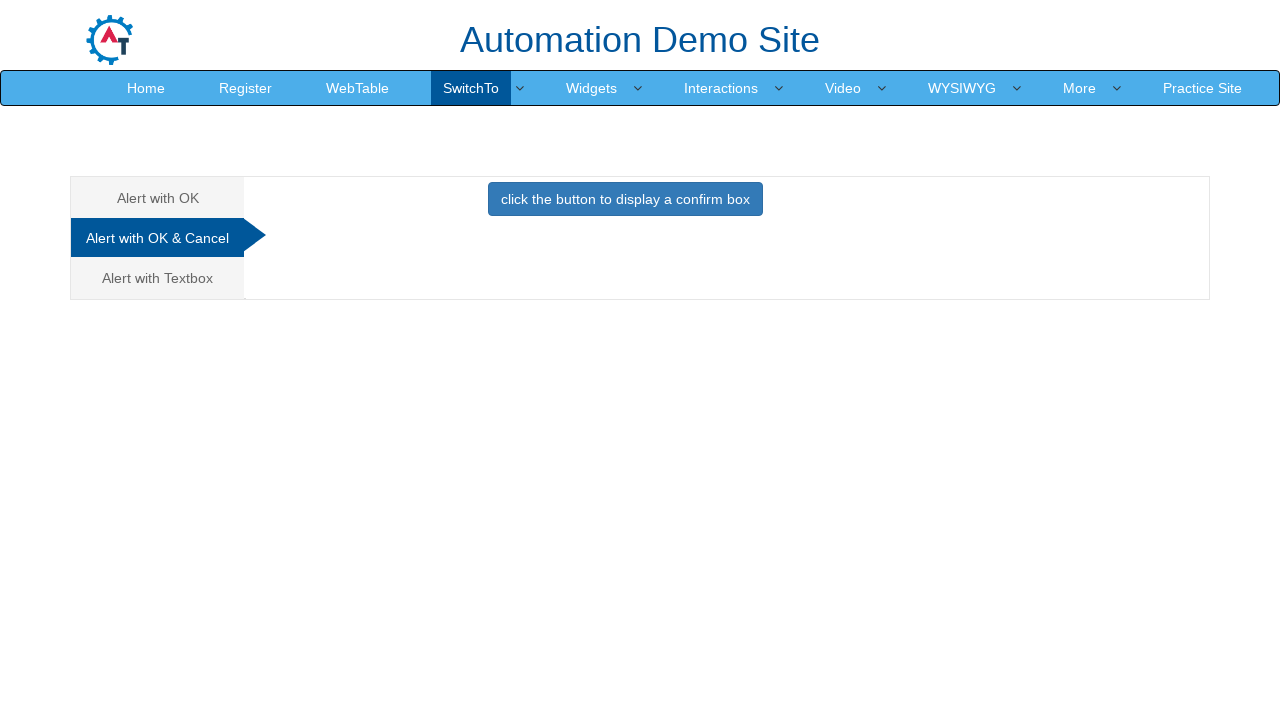

Clicked button to trigger confirm dialog at (625, 199) on xpath=//div[@id='CancelTab']/button
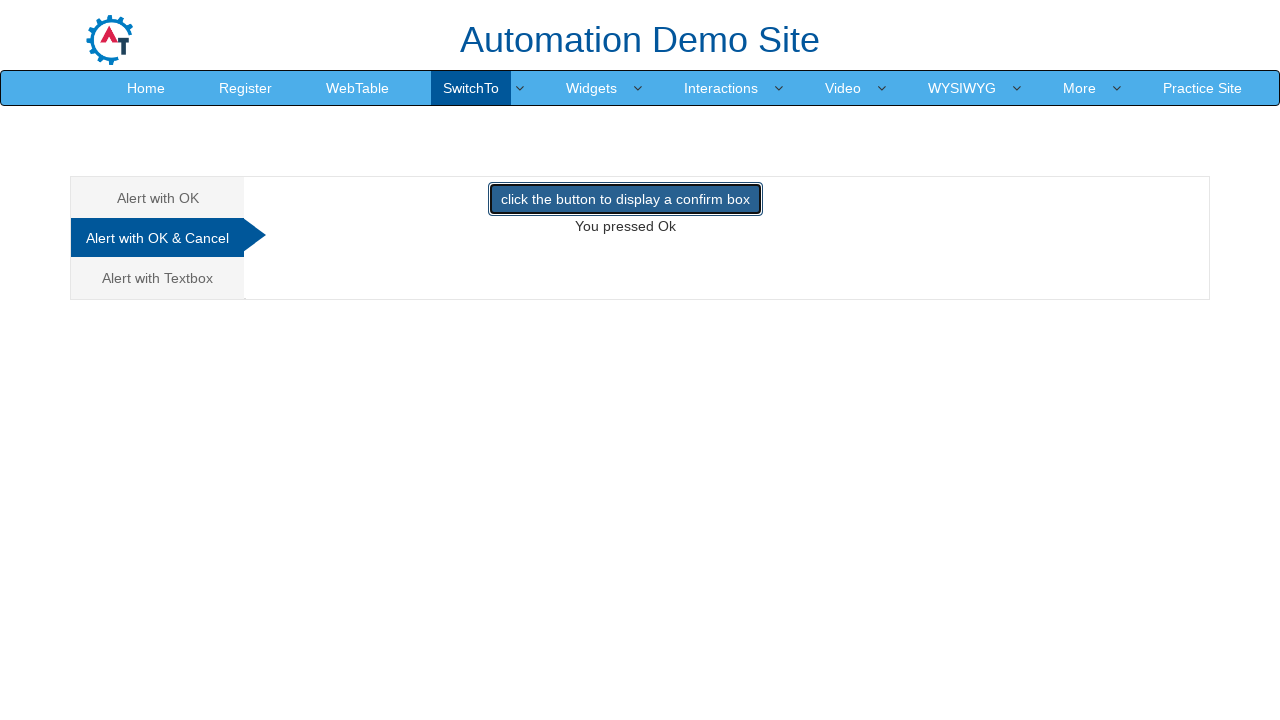

Set up handler for confirm dialog and dismissed it
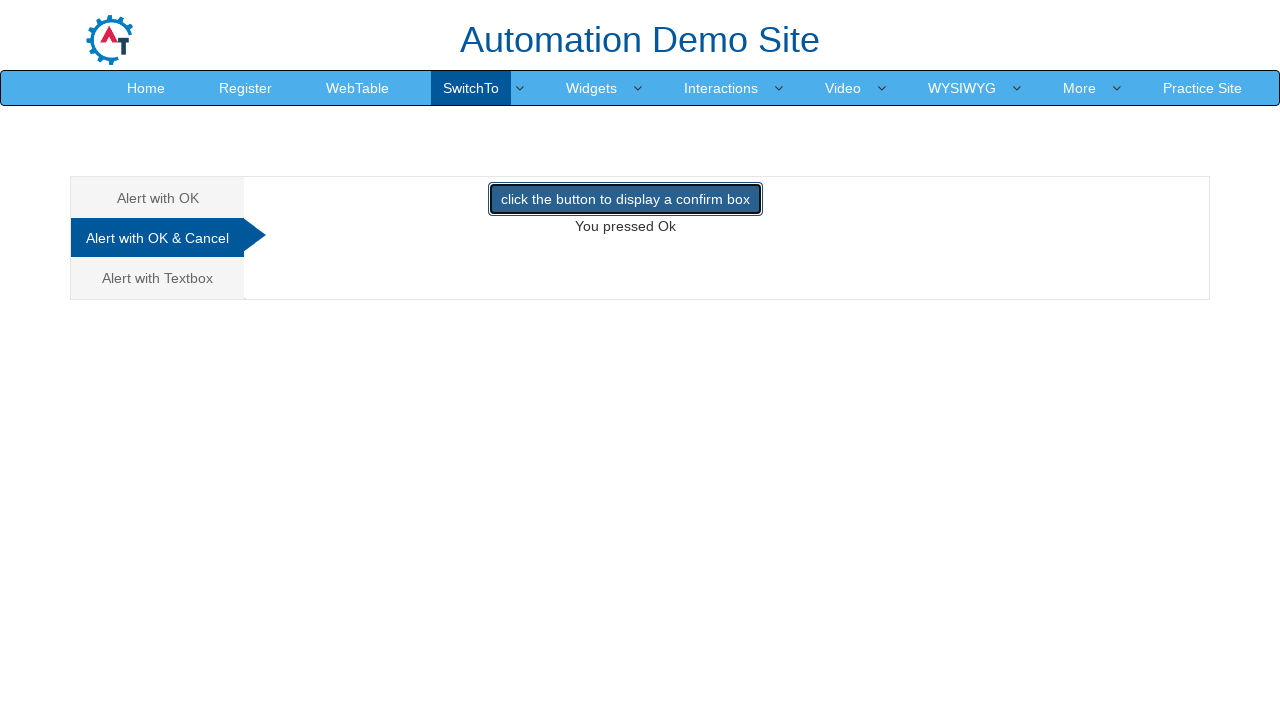

Clicked on third alert tab with textbox at (158, 278) on text=Alert with Textbox
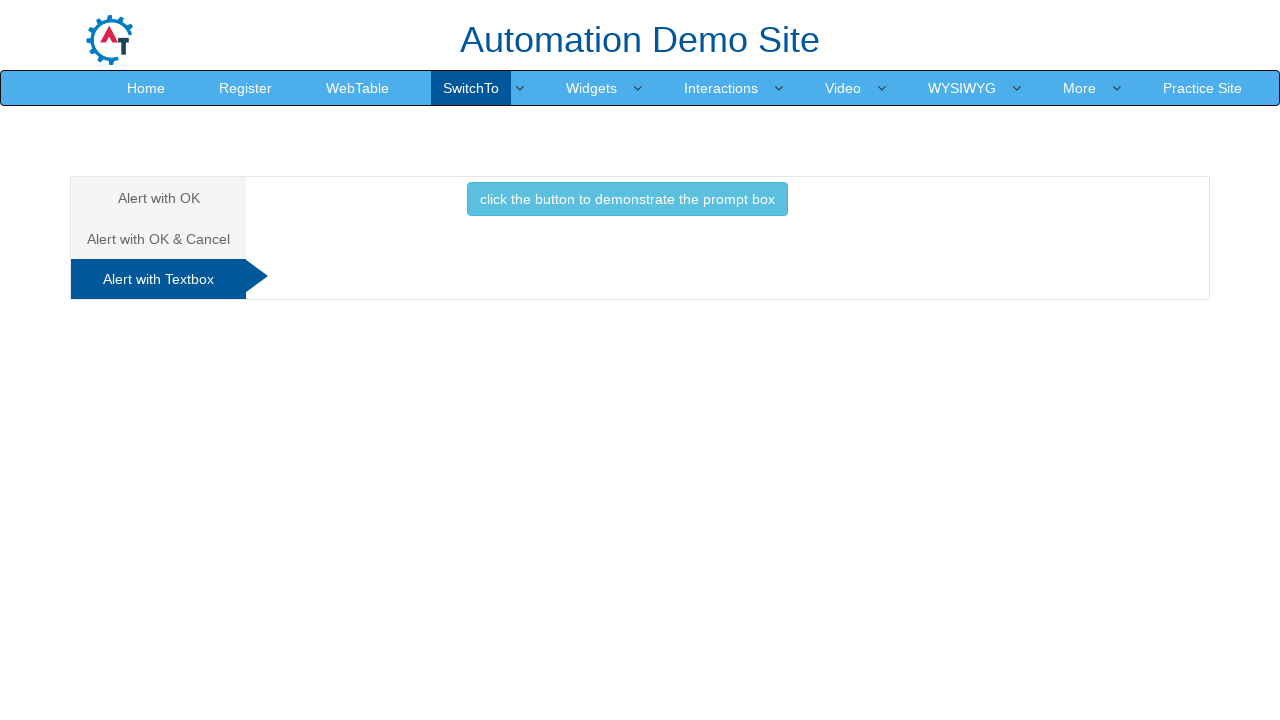

Clicked button to trigger prompt dialog at (627, 204) on xpath=//div[@id='Textbox']
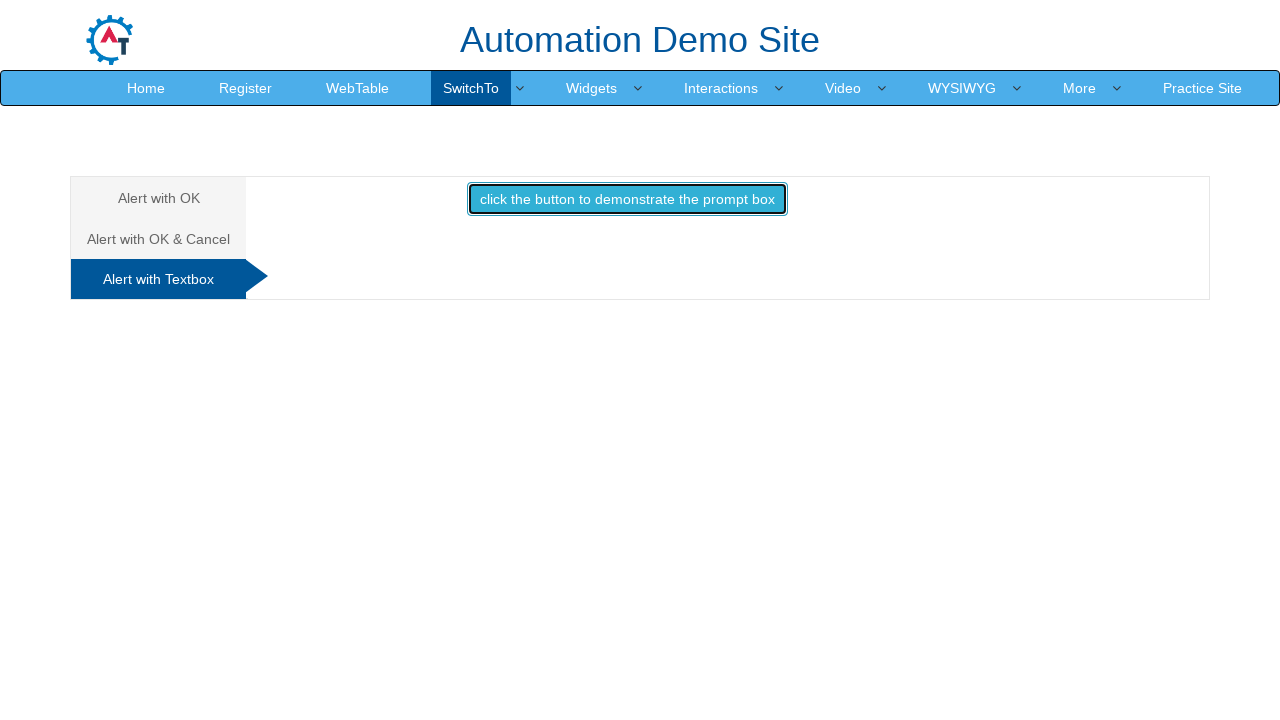

Set up handler for prompt dialog and accepted with text 'Automated boy...!'
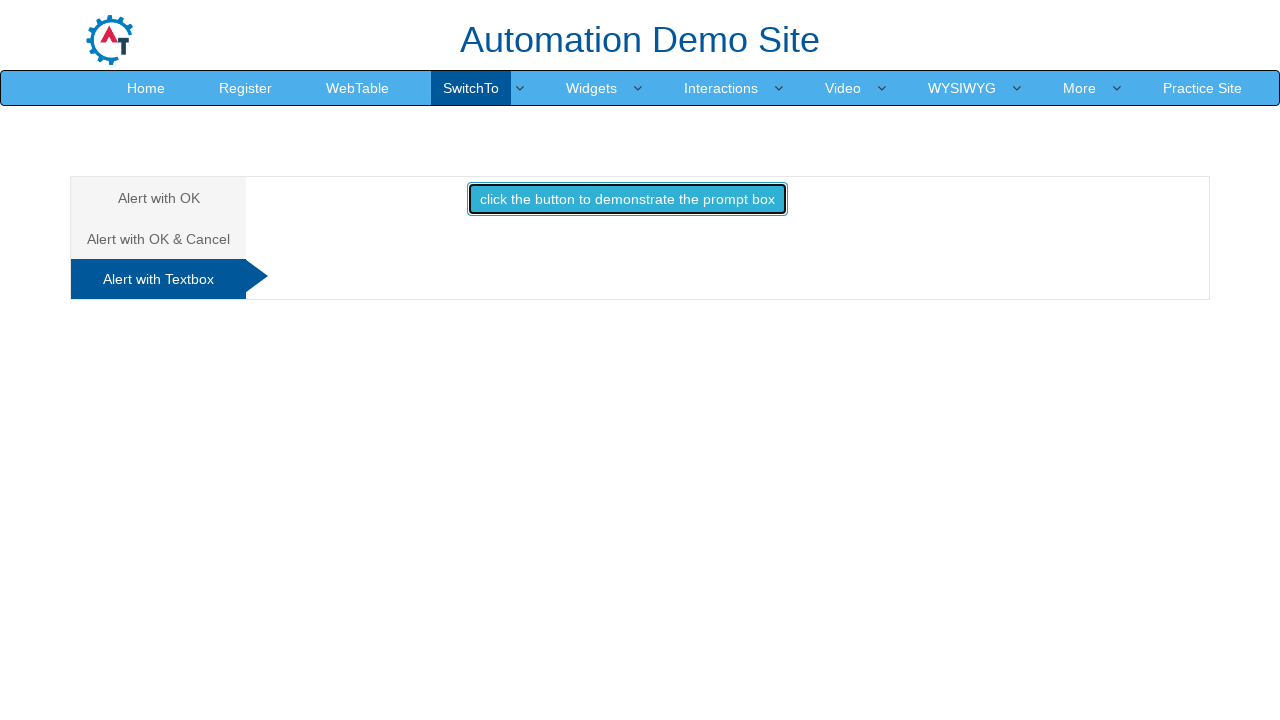

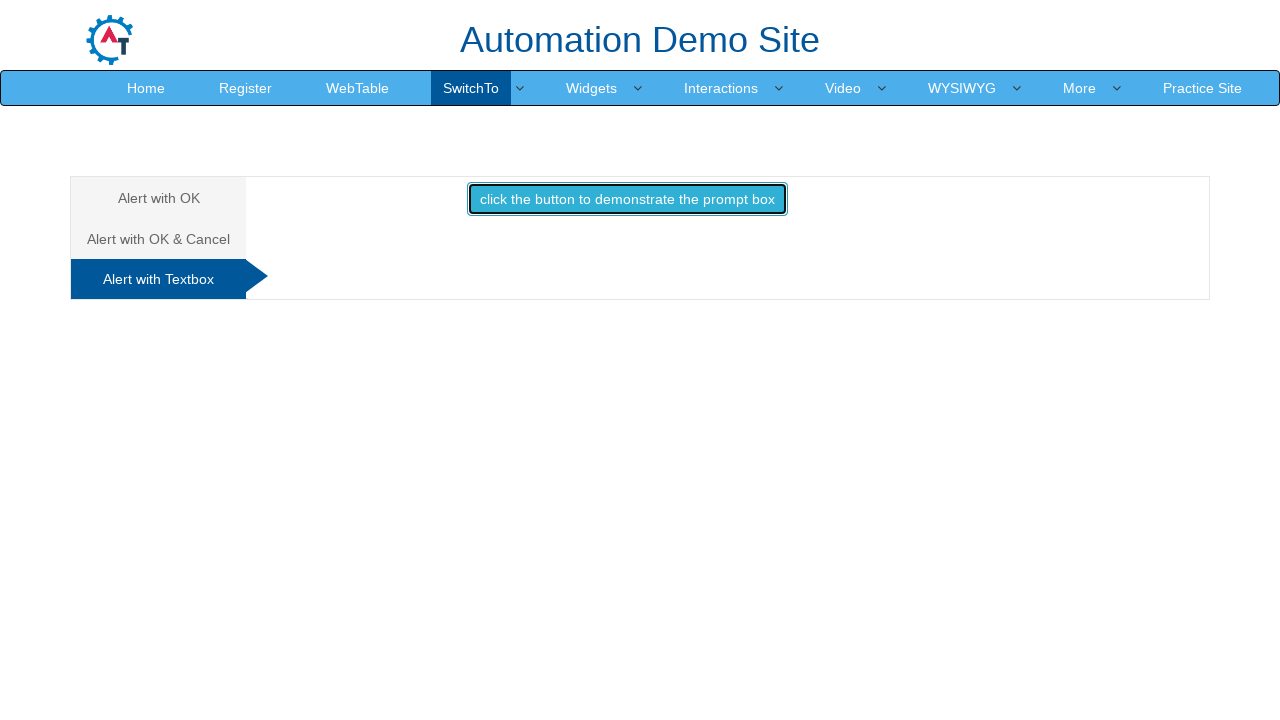